Navigates to the Rahul Shetty Academy Selenium Practice offers page and verifies it loads successfully

Starting URL: https://rahulshettyacademy.com/seleniumPractise/#/offers

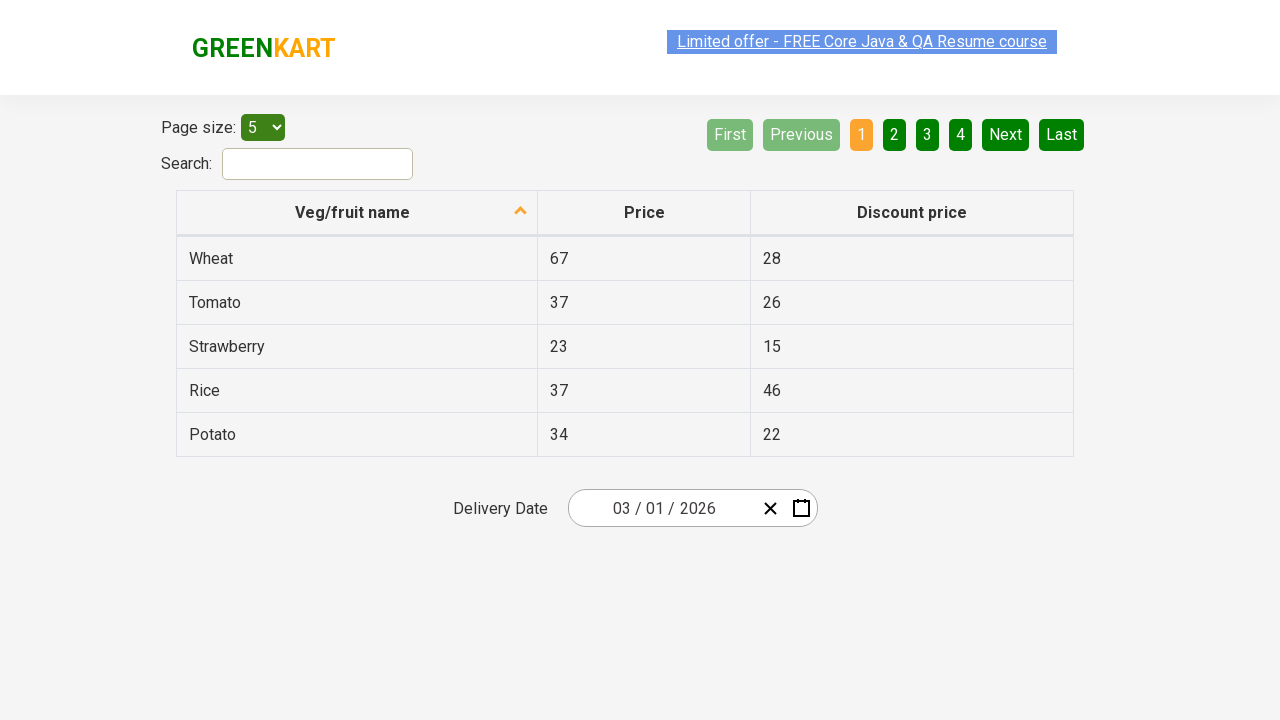

Navigated to Rahul Shetty Academy Selenium Practice offers page
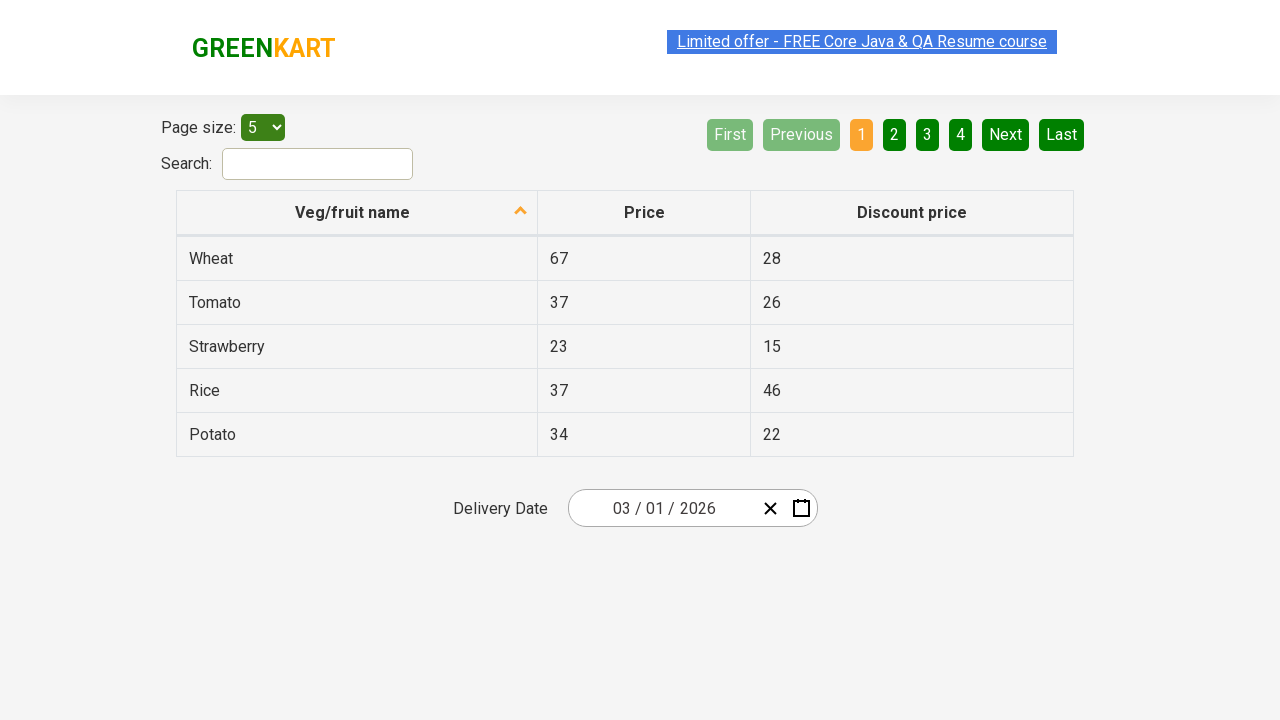

Page loaded successfully - network idle state reached
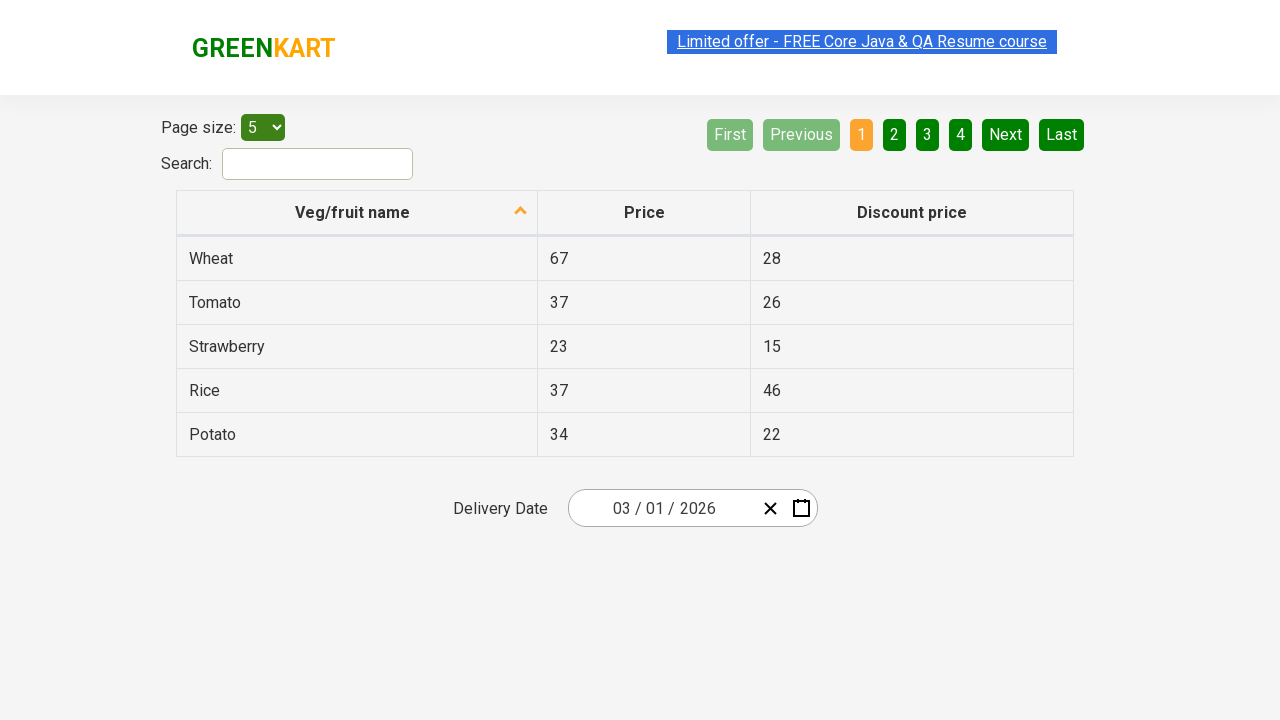

Verified page title contains 'GreenKart' or 'Selenium'
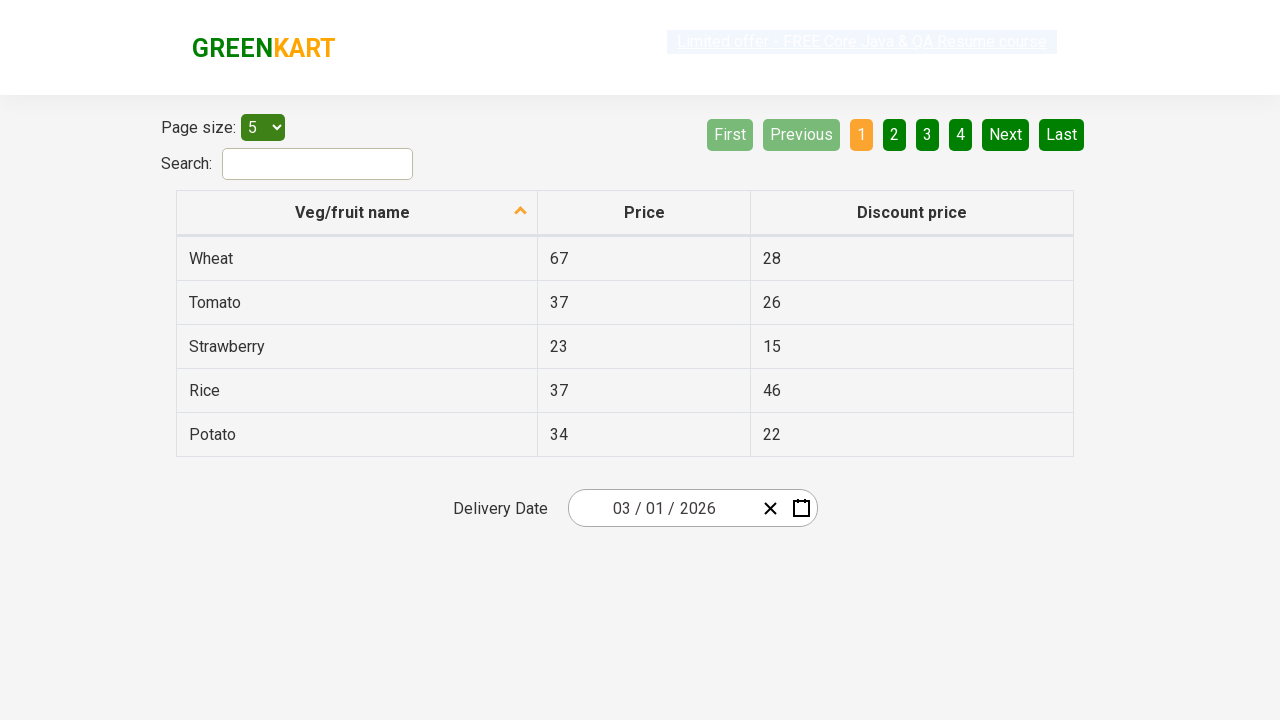

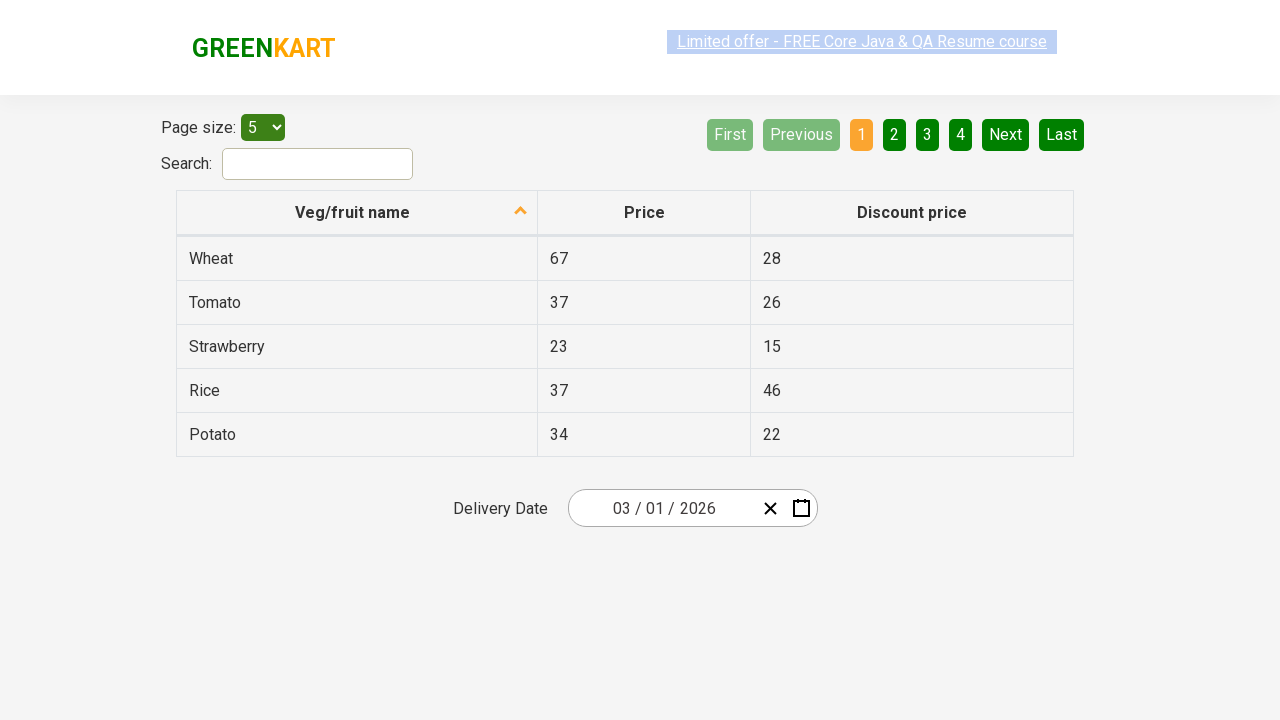